Tests alert handling functionality by triggering timer alerts and regular alerts, then accepting them after reading their text

Starting URL: https://demoqa.com/alerts

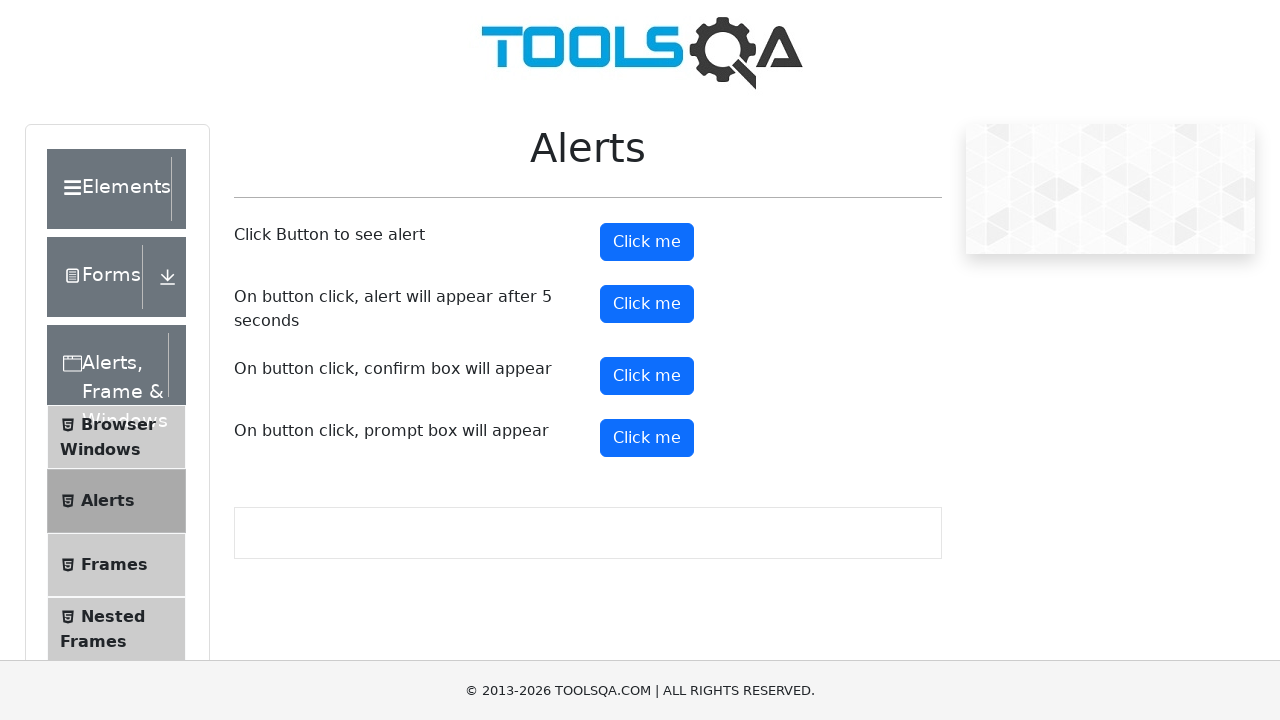

Scrolled down to make alert buttons visible
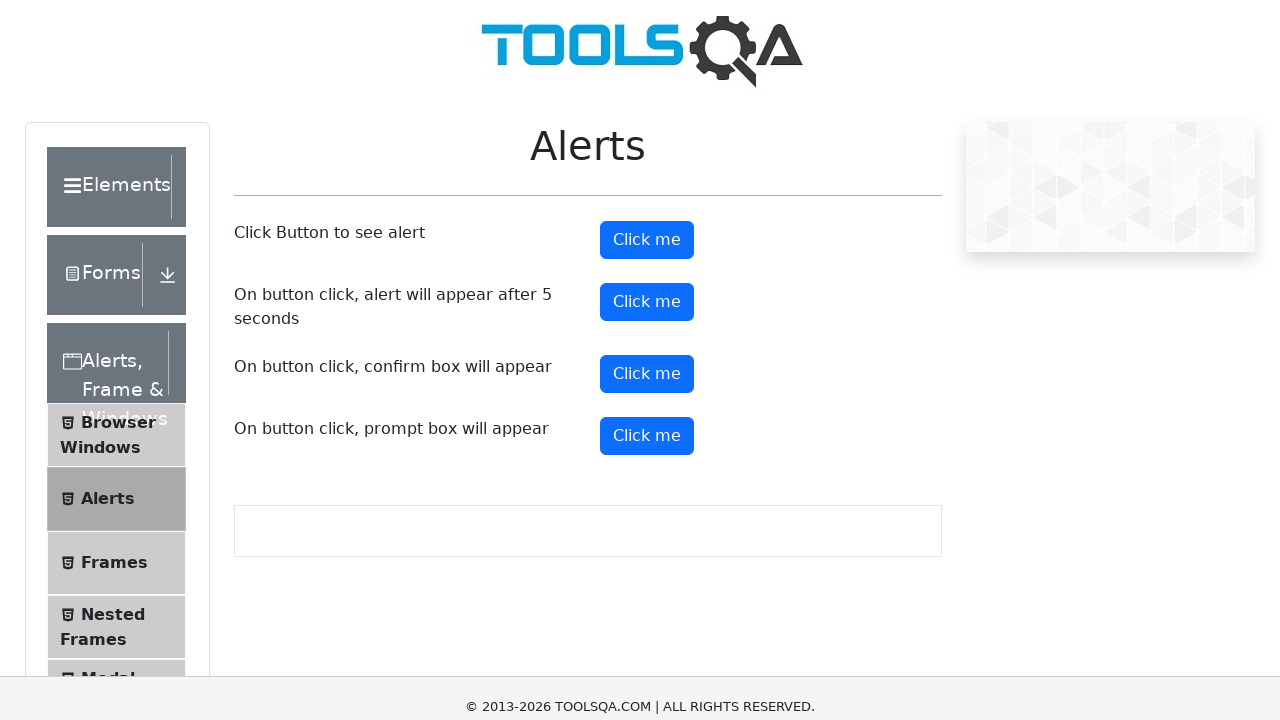

Clicked on timer alert button at (647, 19) on #timerAlertButton
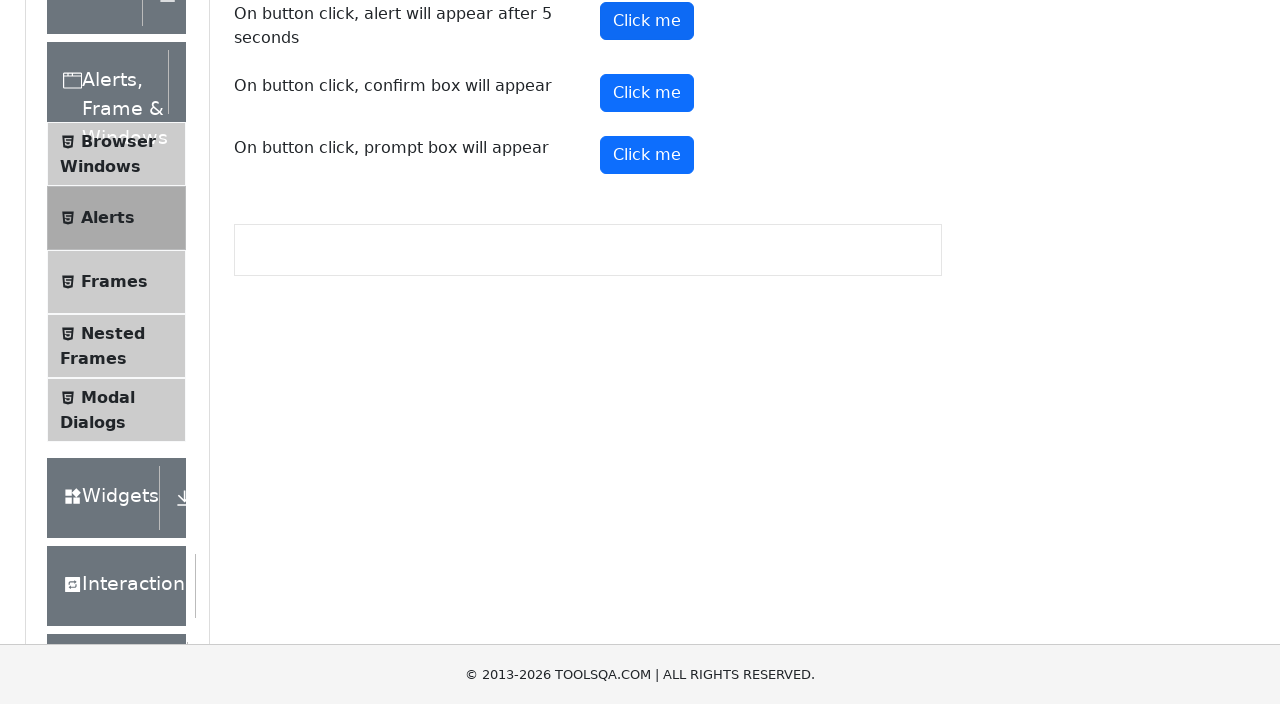

Waited 5 seconds for timer alert to appear
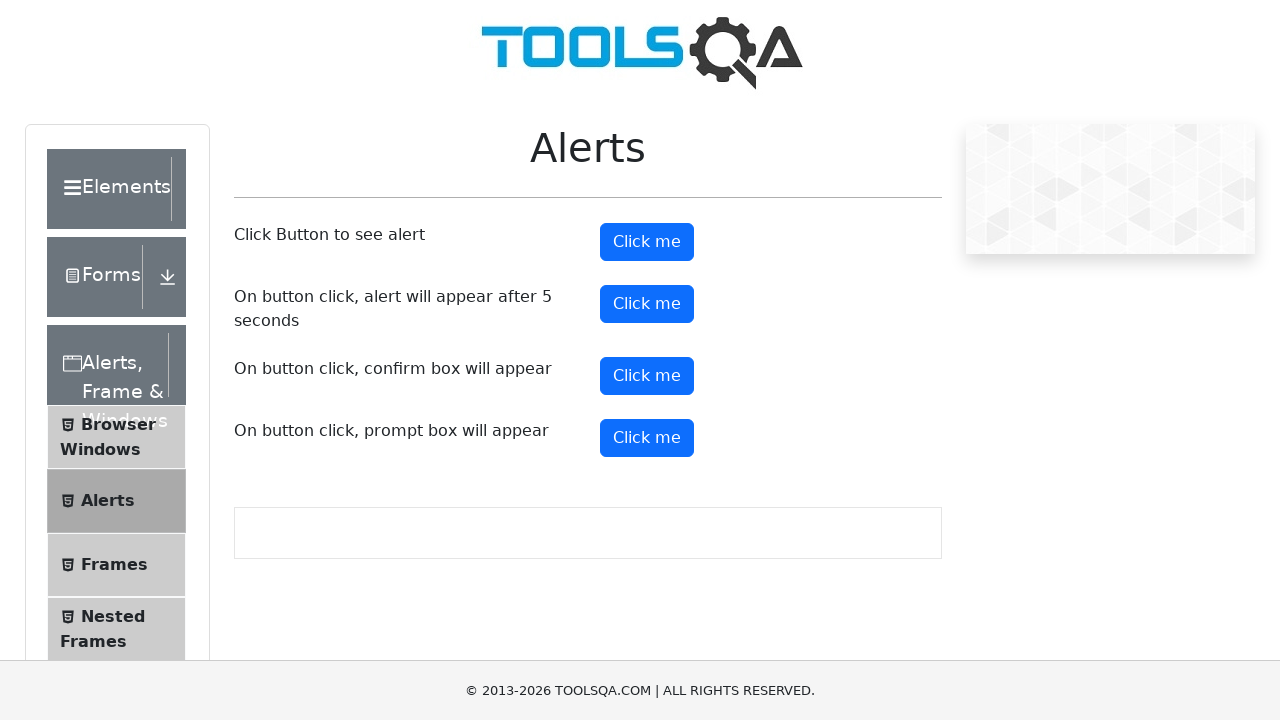

Set up dialog handler to accept all alerts
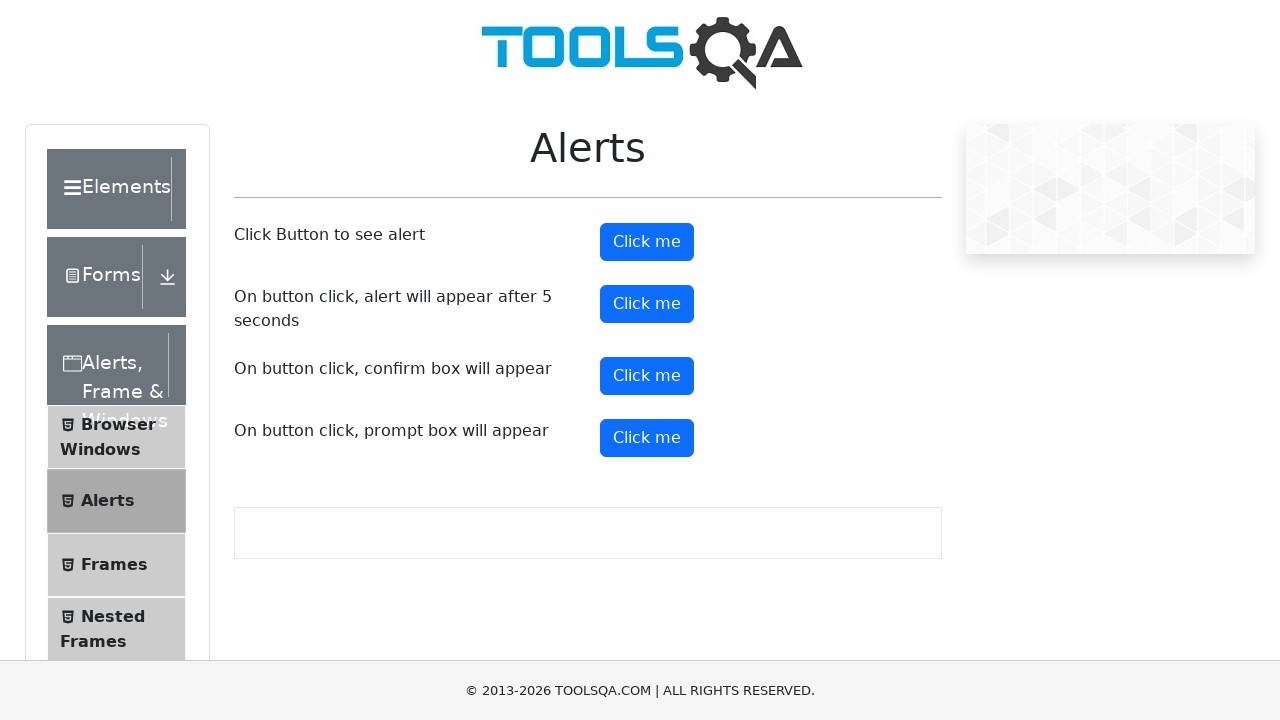

Clicked on regular alert button at (647, 242) on xpath=//button[@id='alertButton']
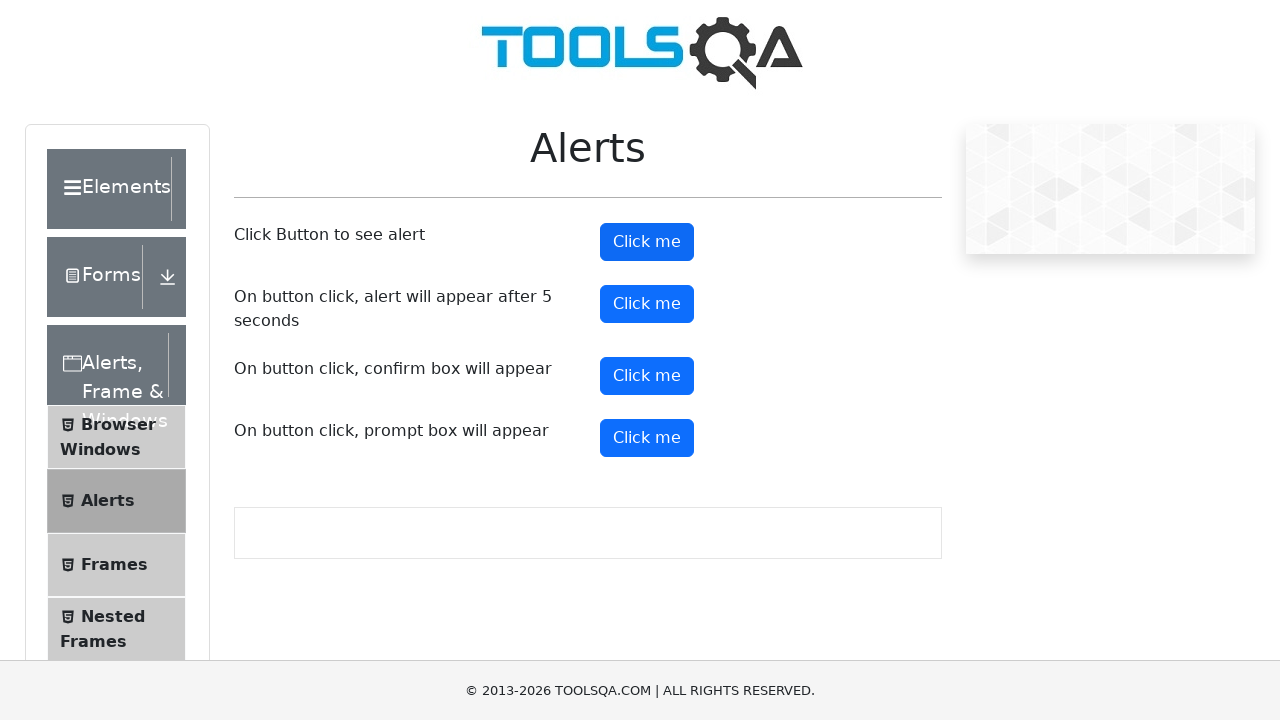

Waited 1 second for alert to be processed
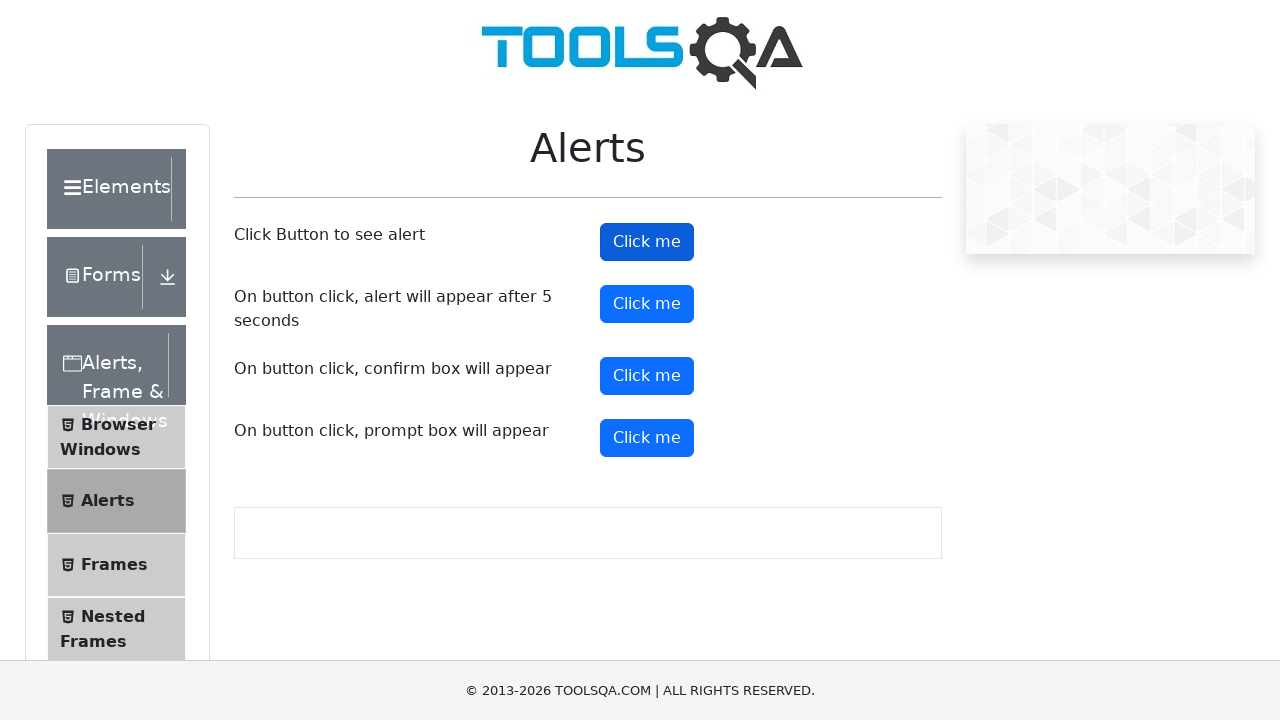

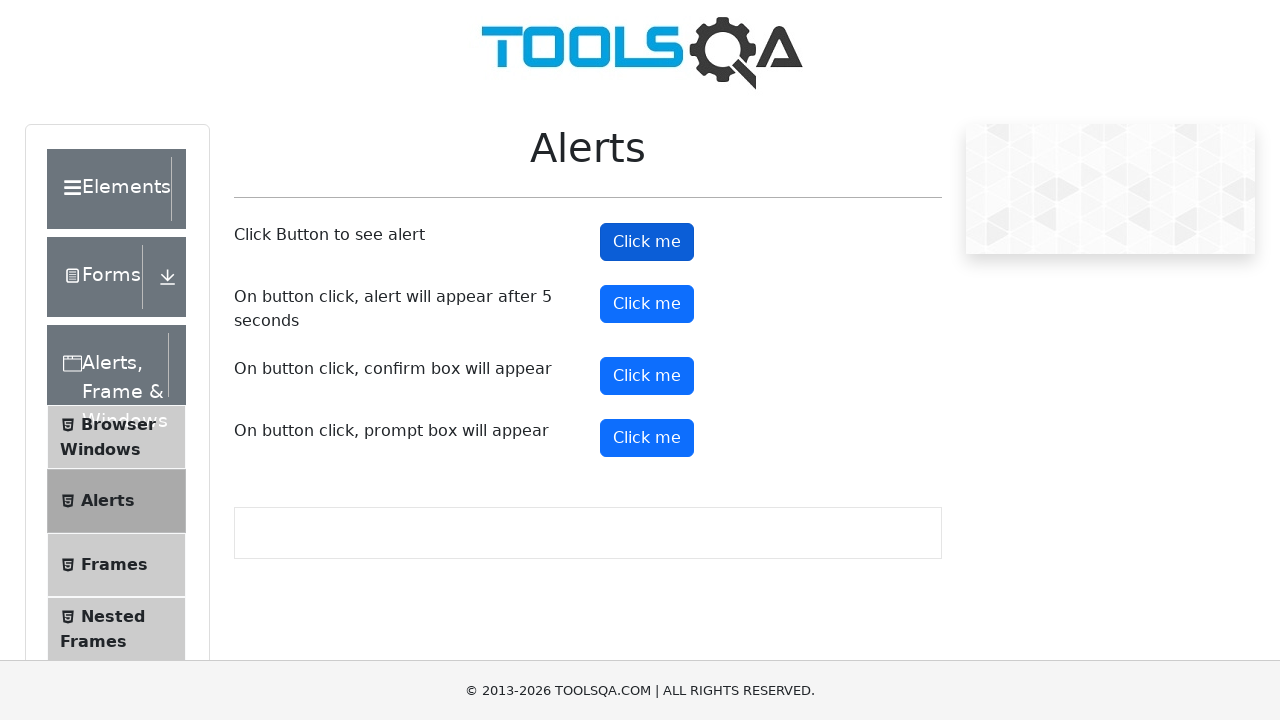